Tests that new todo items are appended to the bottom of the list and counter shows correct count

Starting URL: https://demo.playwright.dev/todomvc

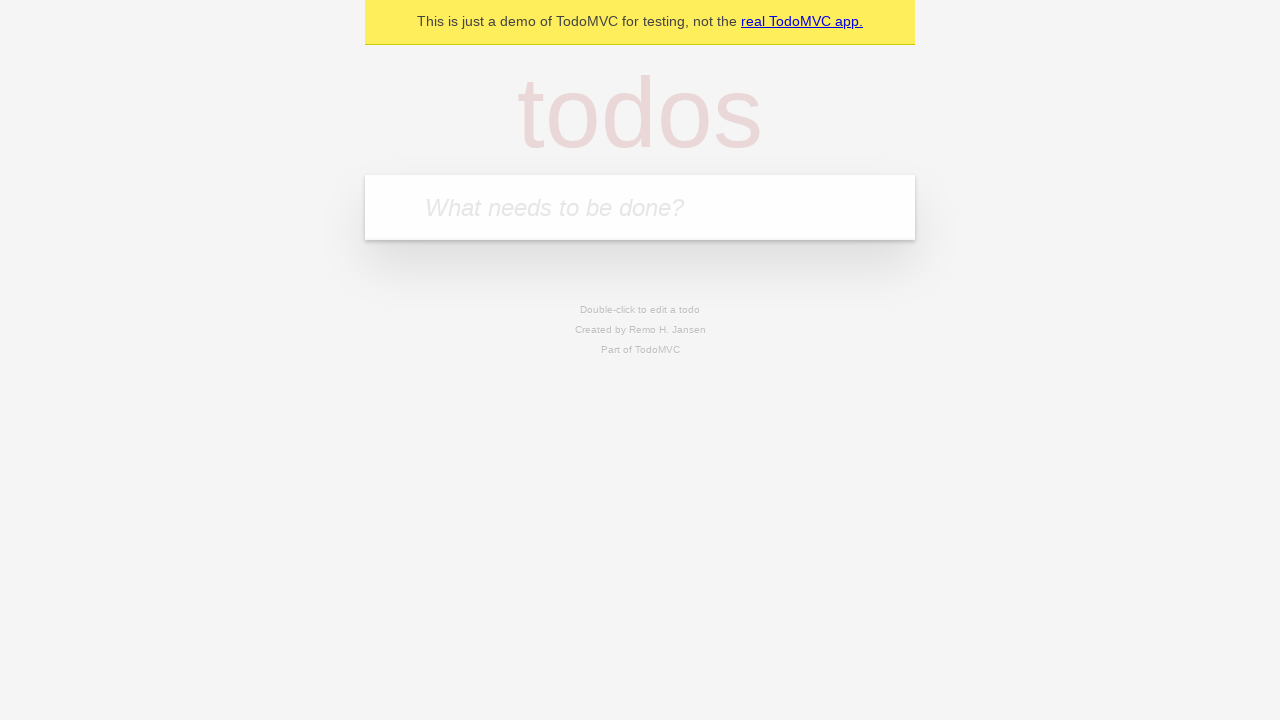

Located the new todo input field
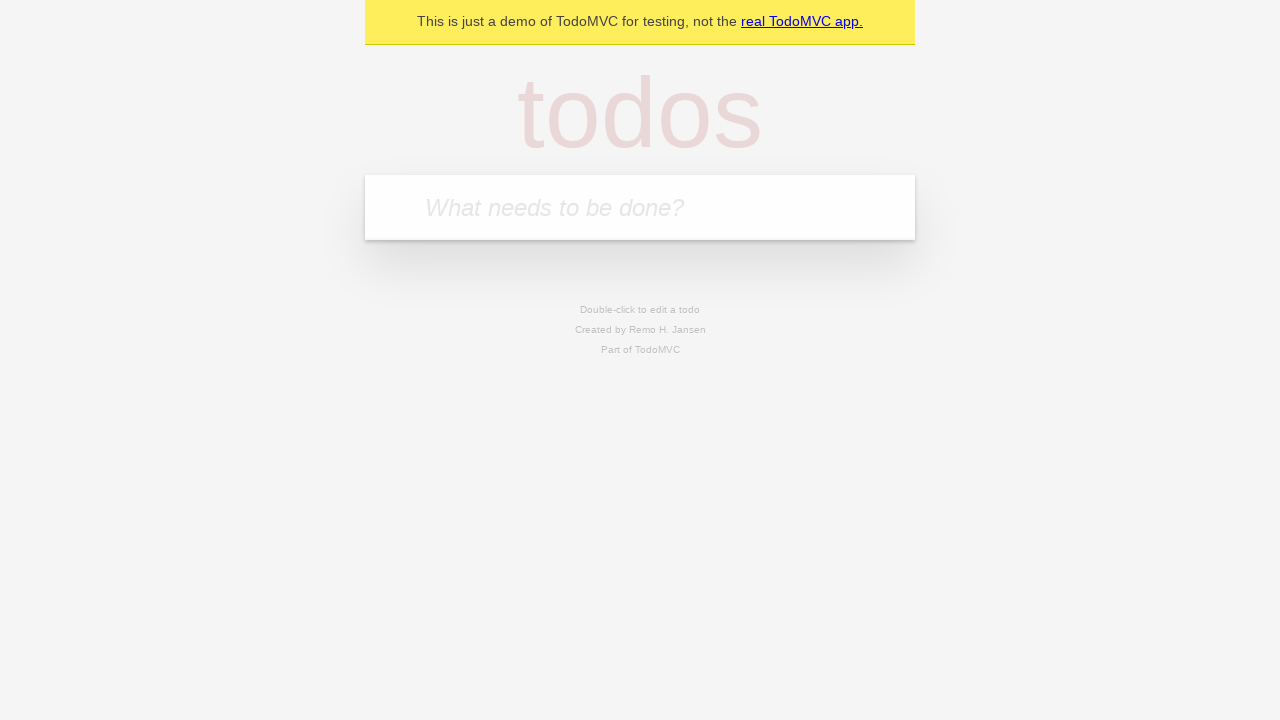

Filled todo input with 'buy some cheese' on internal:attr=[placeholder="What needs to be done?"i]
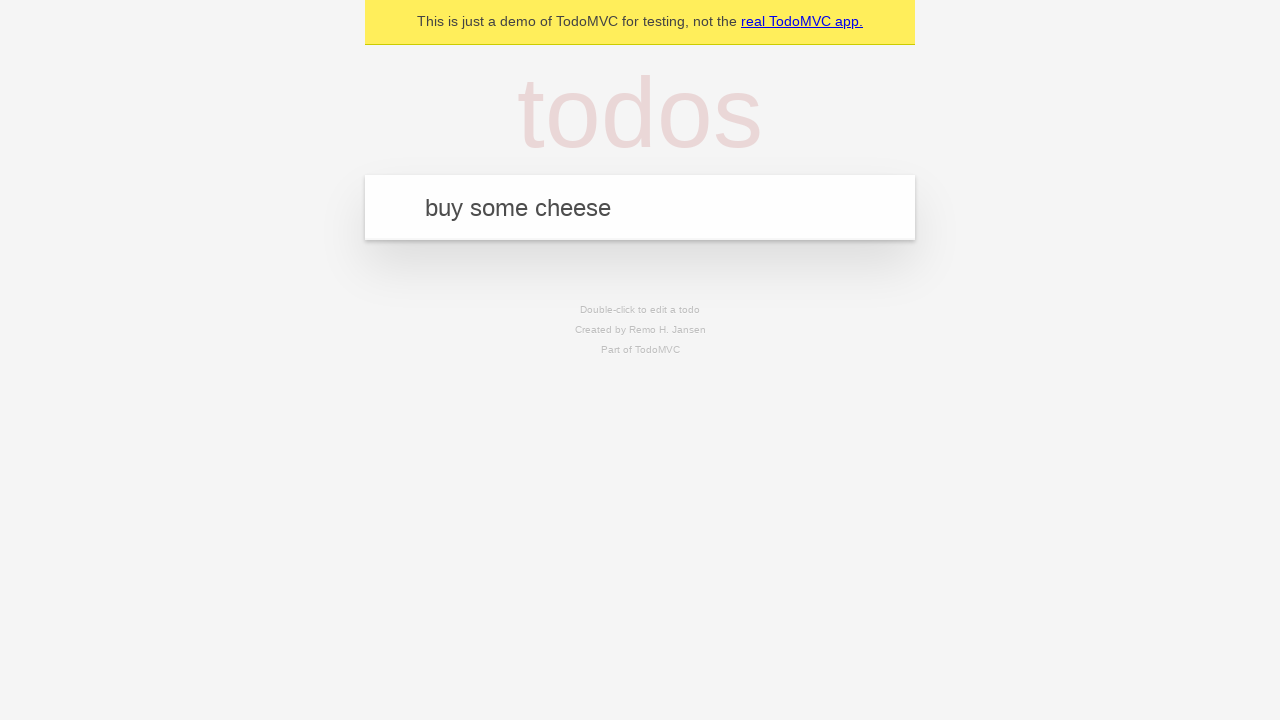

Pressed Enter to add todo item 'buy some cheese' to the list on internal:attr=[placeholder="What needs to be done?"i]
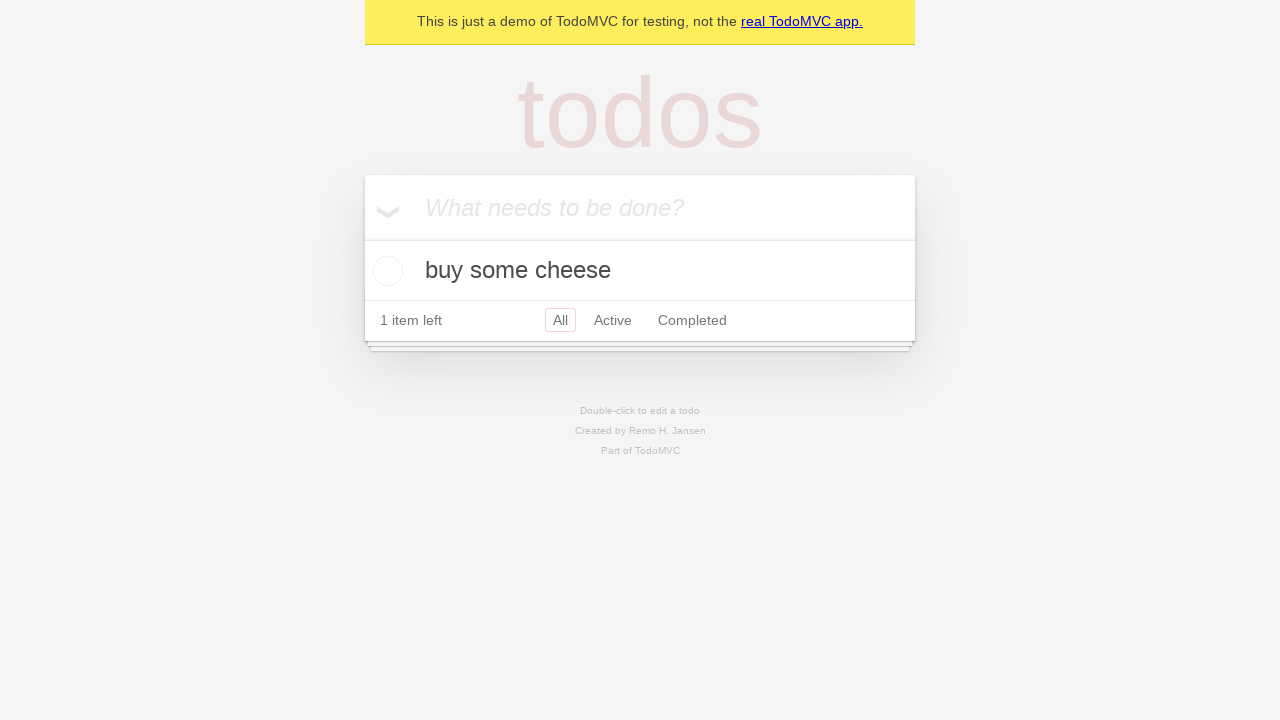

Filled todo input with 'feed the cat' on internal:attr=[placeholder="What needs to be done?"i]
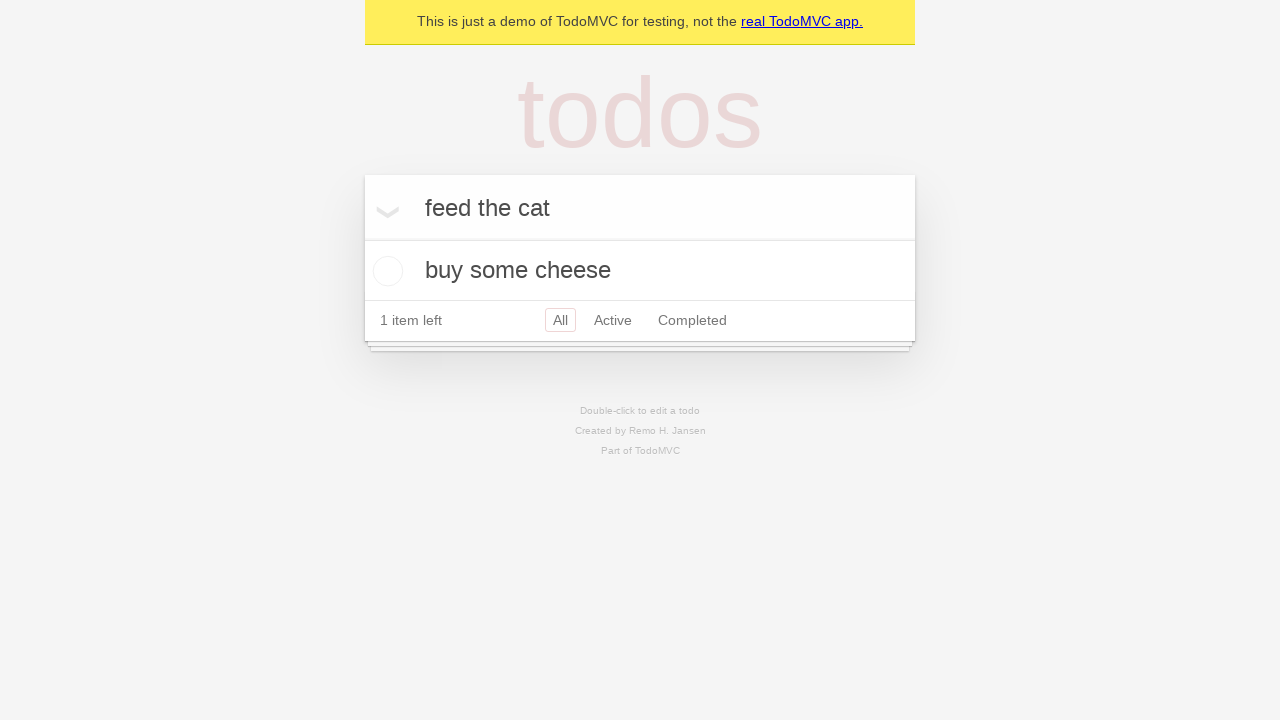

Pressed Enter to add todo item 'feed the cat' to the list on internal:attr=[placeholder="What needs to be done?"i]
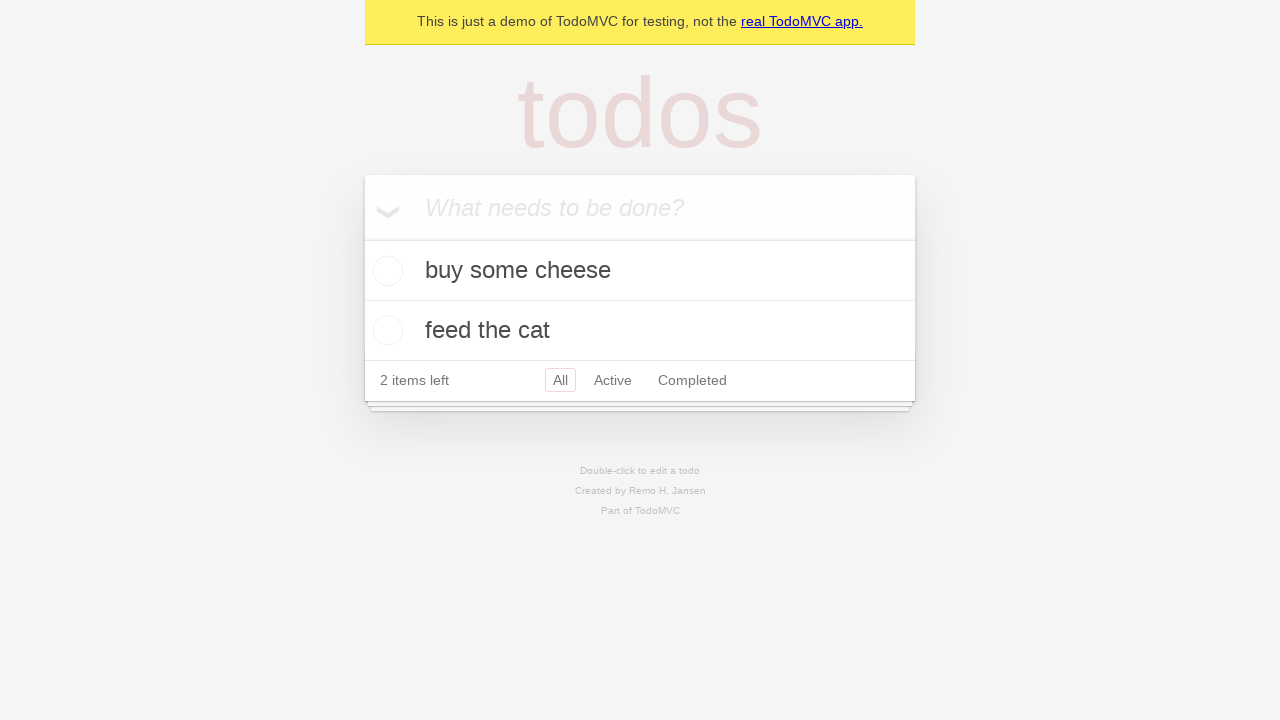

Filled todo input with 'book a doctors appointment' on internal:attr=[placeholder="What needs to be done?"i]
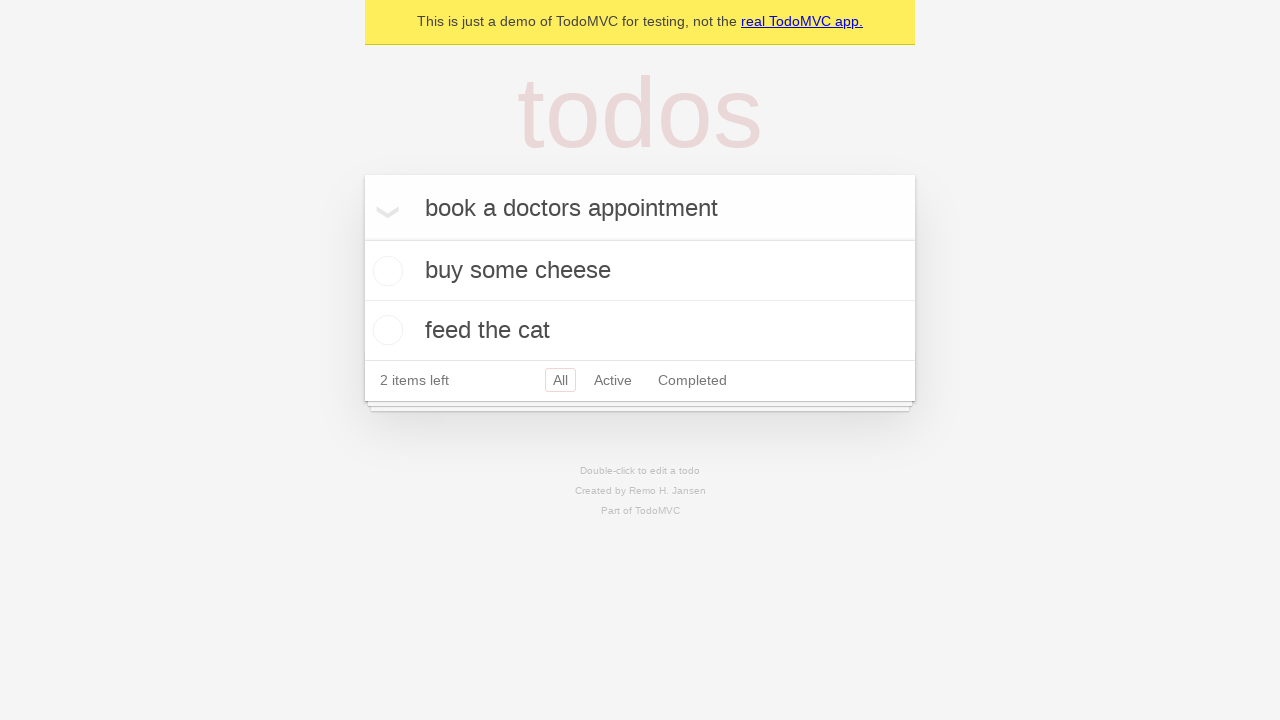

Pressed Enter to add todo item 'book a doctors appointment' to the list on internal:attr=[placeholder="What needs to be done?"i]
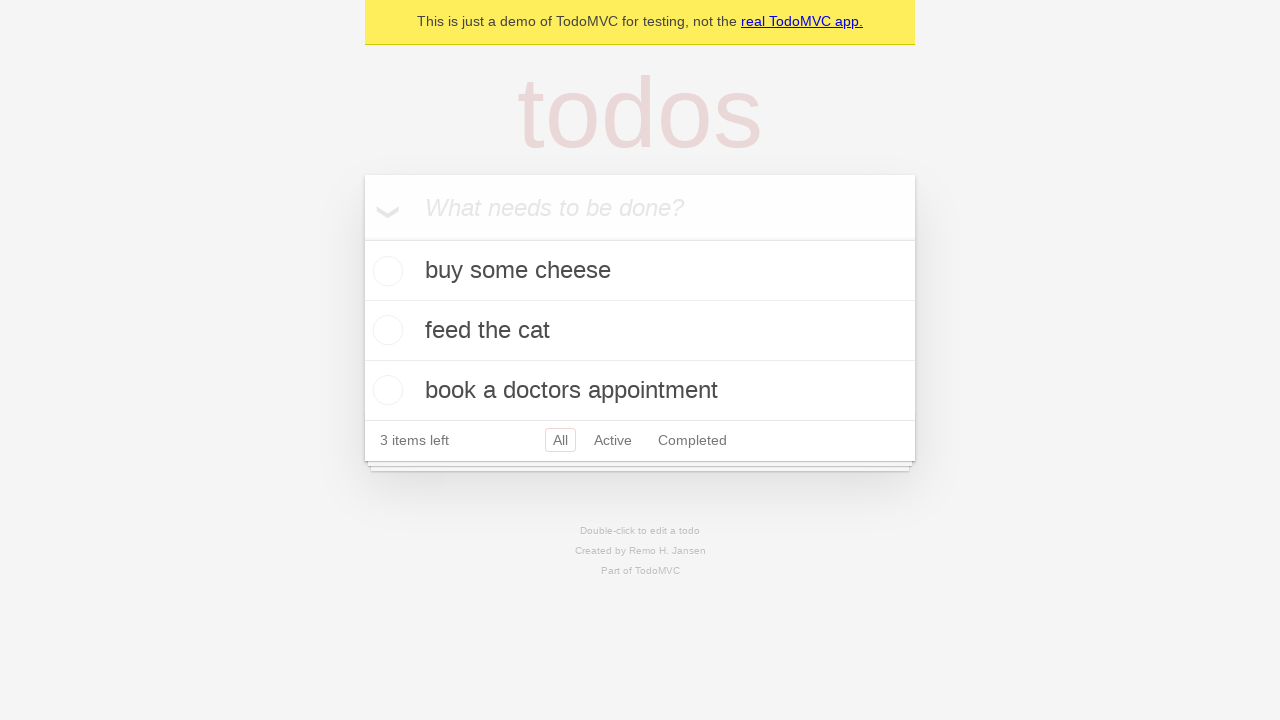

Todo count element is now visible
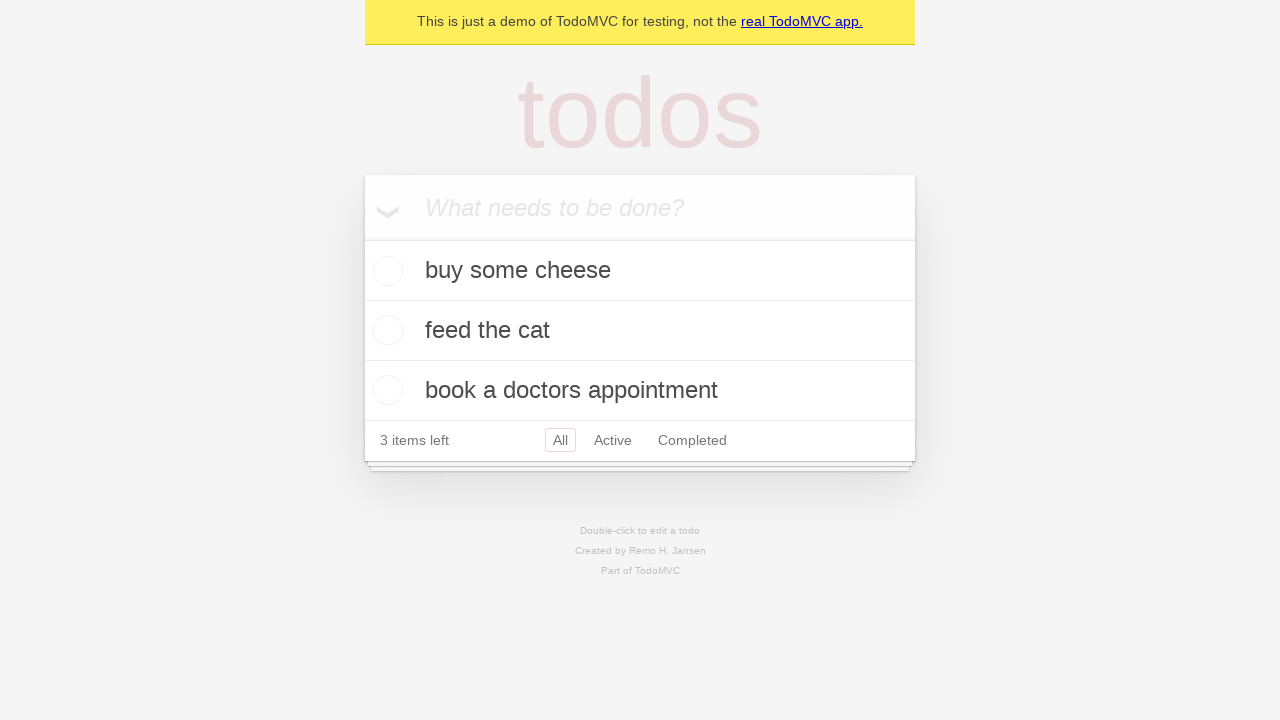

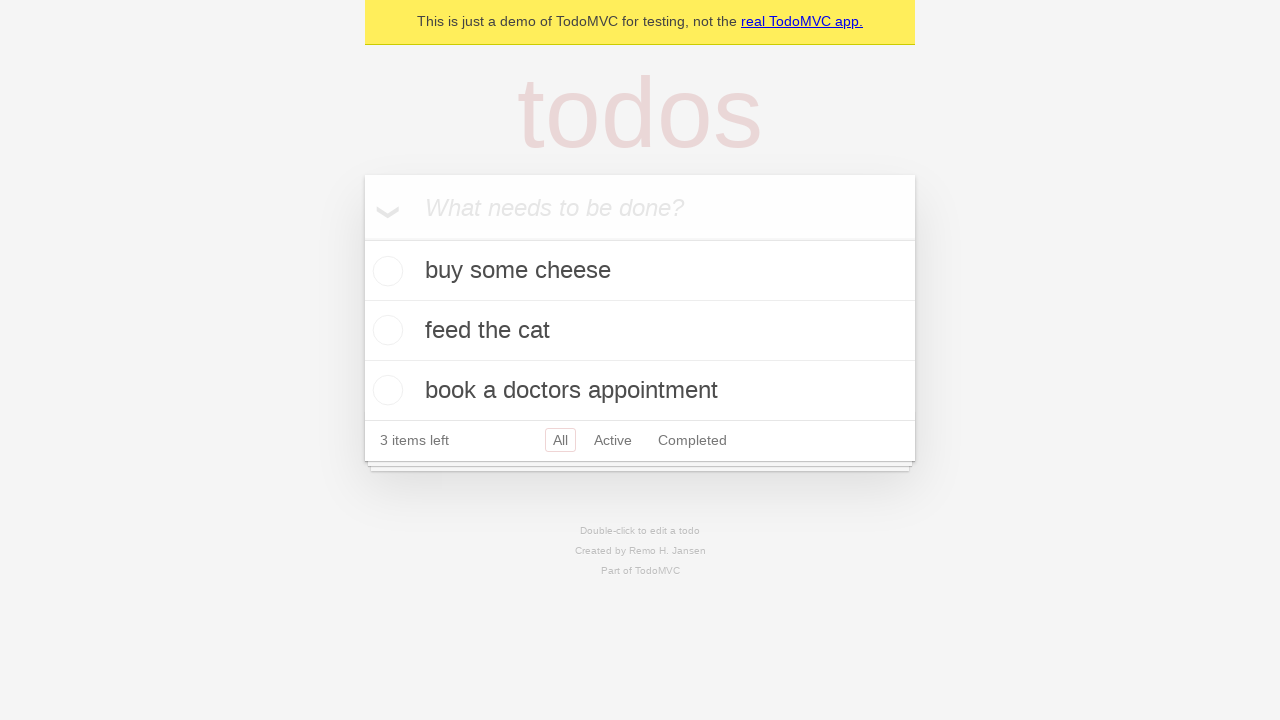